Tests menu navigation by hovering over different menu items to reveal submenus

Starting URL: https://demoqa.com/menu/

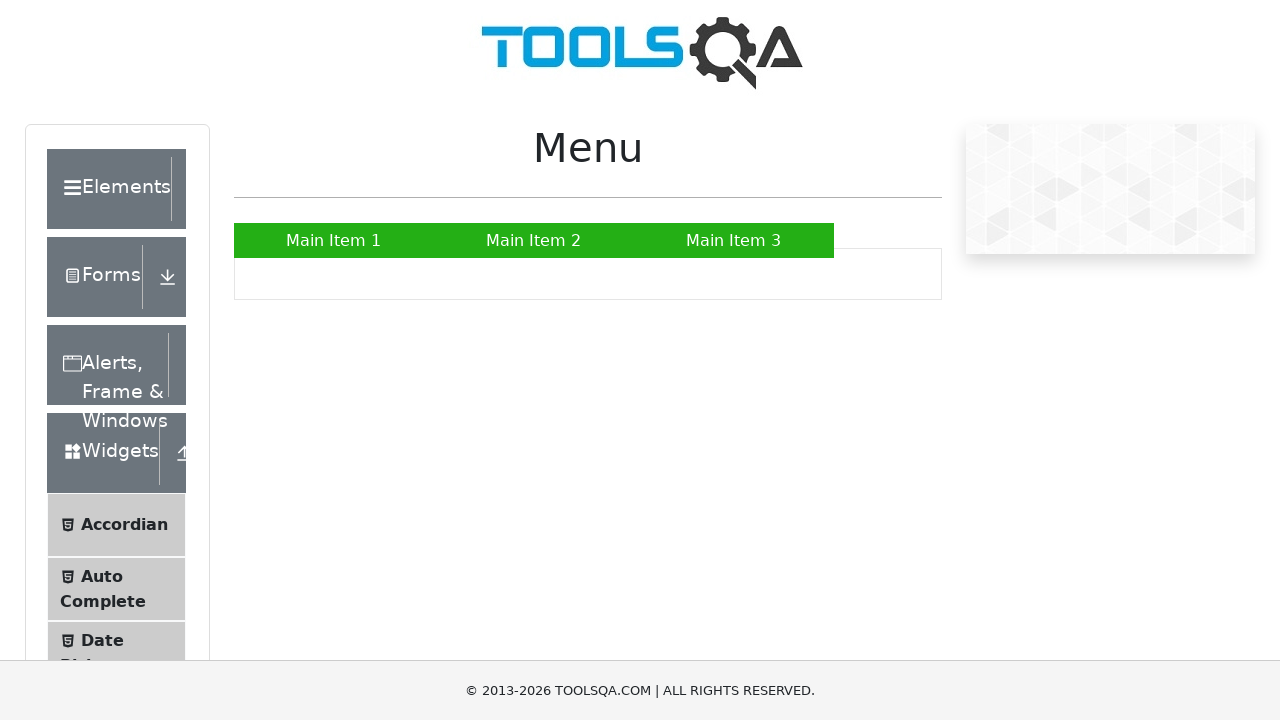

Hovered over Main Item 1 to reveal submenu at (334, 240) on text=Main Item 1
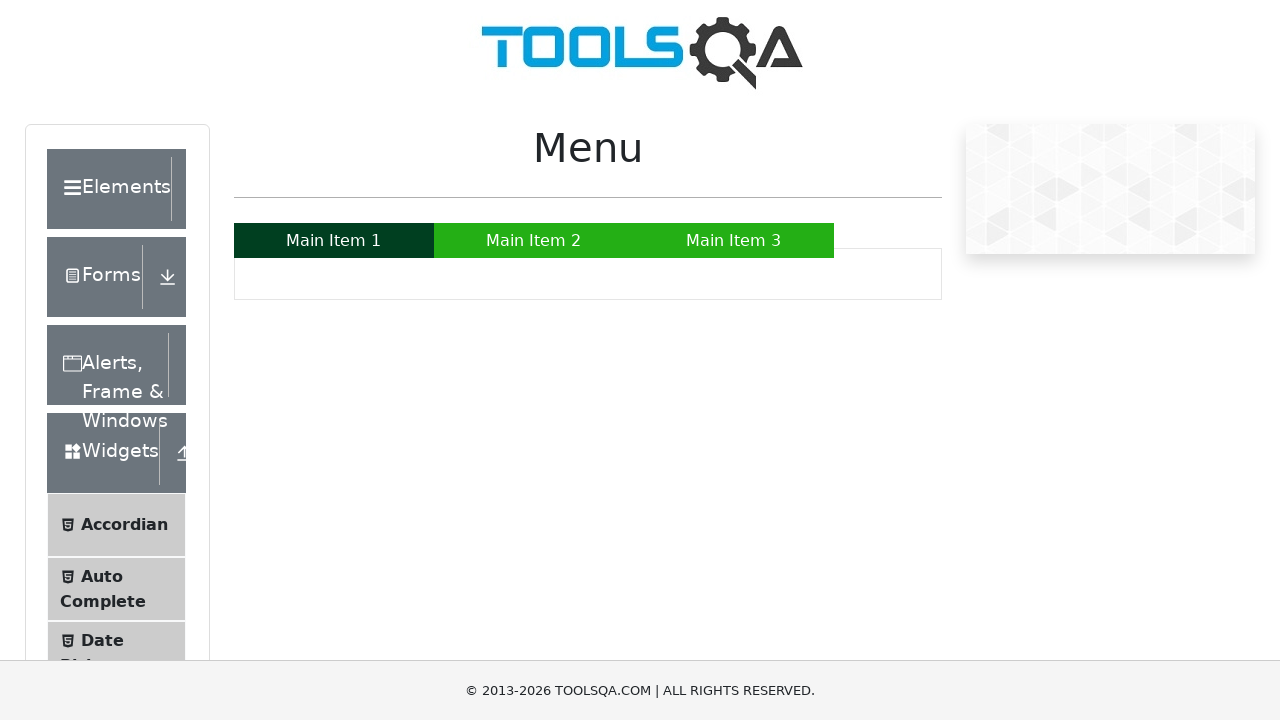

Hovered over Main Item 2 to reveal submenu at (534, 240) on text=Main Item 2
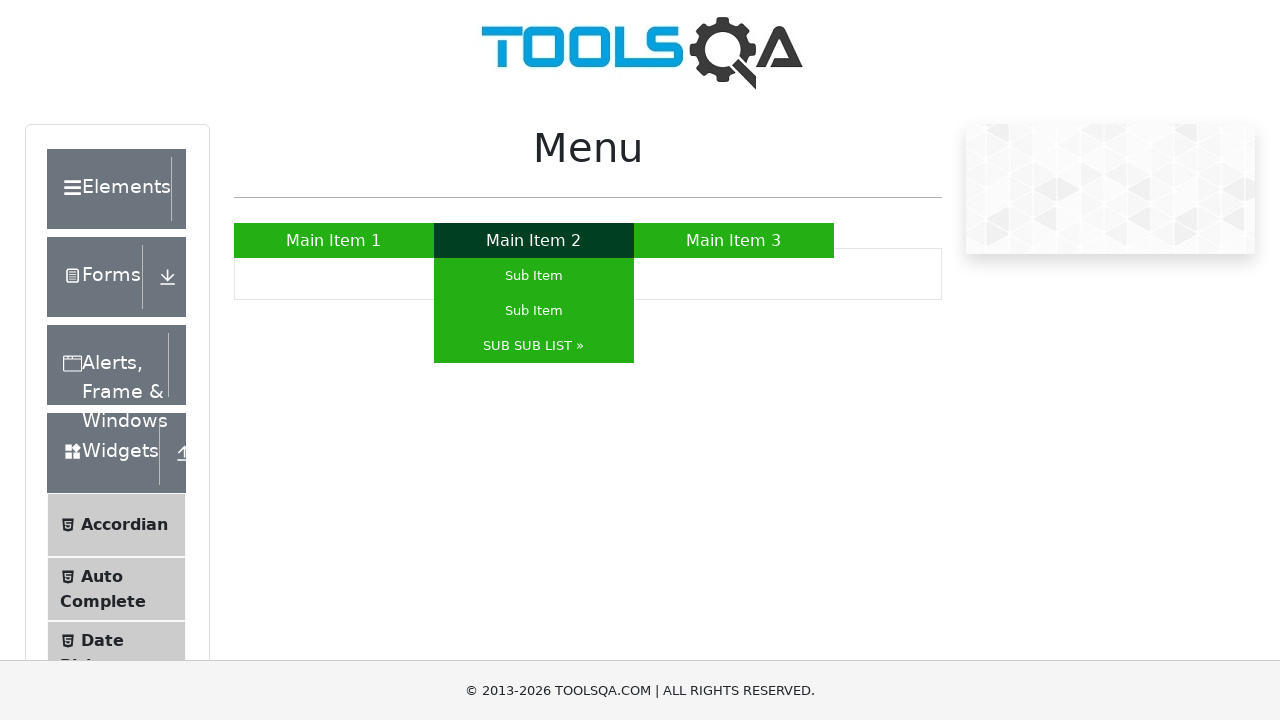

Hovered over Sub Item submenu at (534, 276) on text=Sub Item
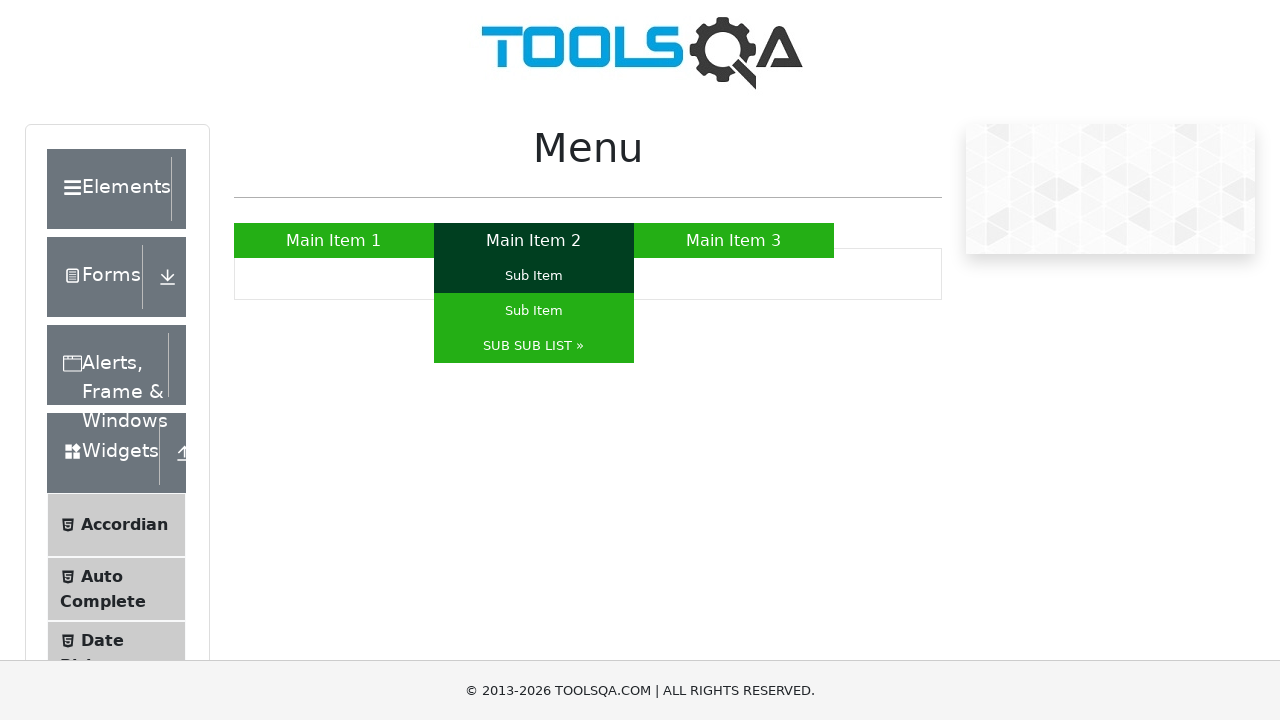

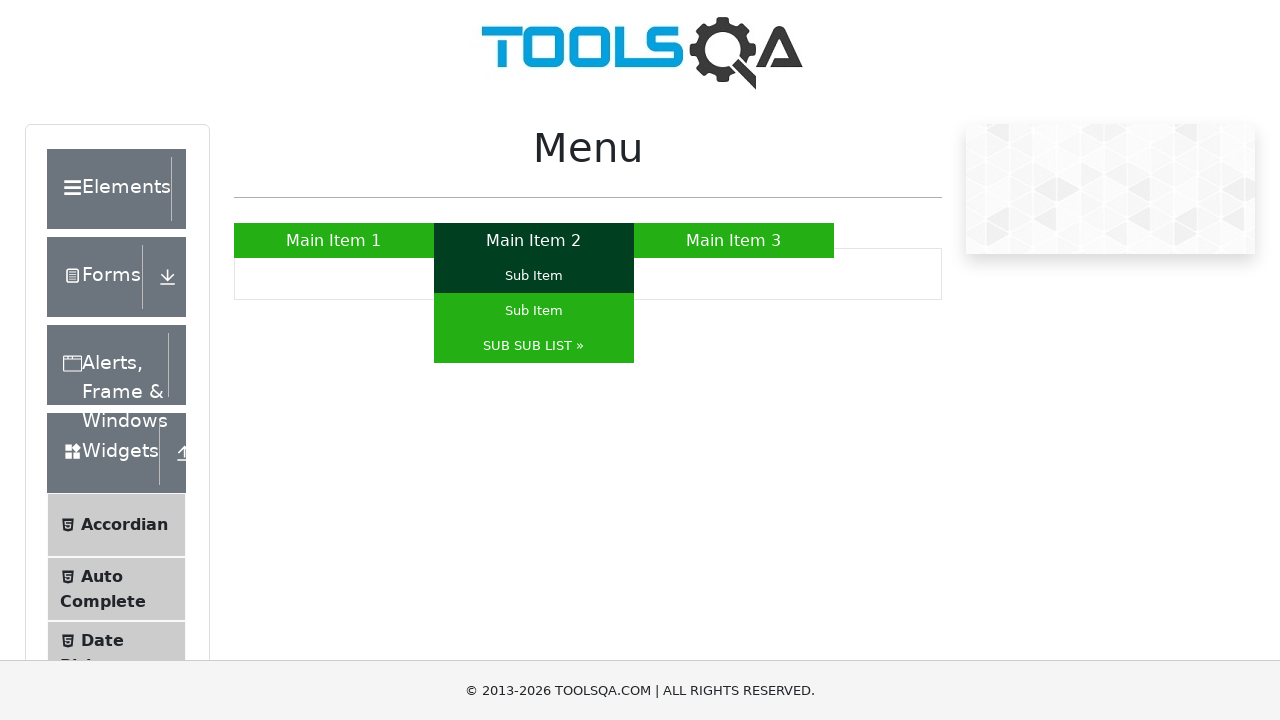